Tests alert handling functionality by entering a name in a text field, triggering an alert, verifying the alert text contains the entered name, and dismissing the alert

Starting URL: https://rahulshettyacademy.com/AutomationPractice/

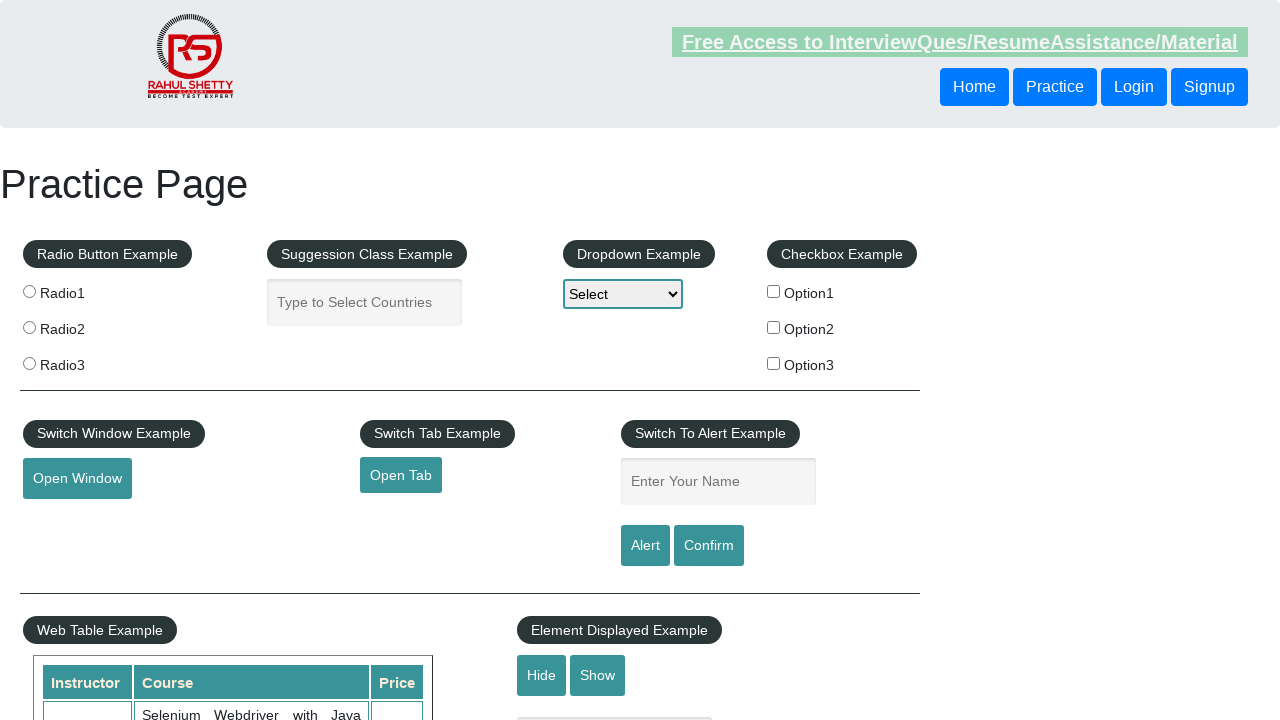

Entered 'Sumit' in the name text field on #name
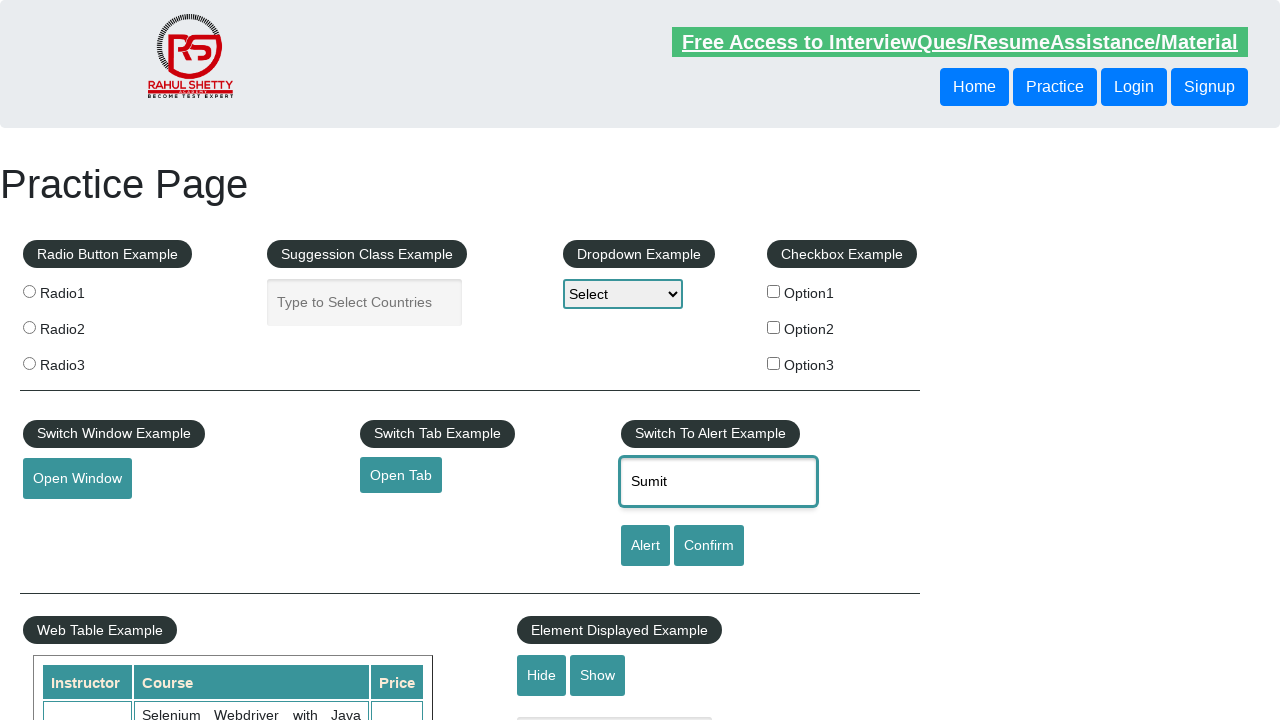

Clicked alert button to trigger alert at (645, 546) on #alertbtn
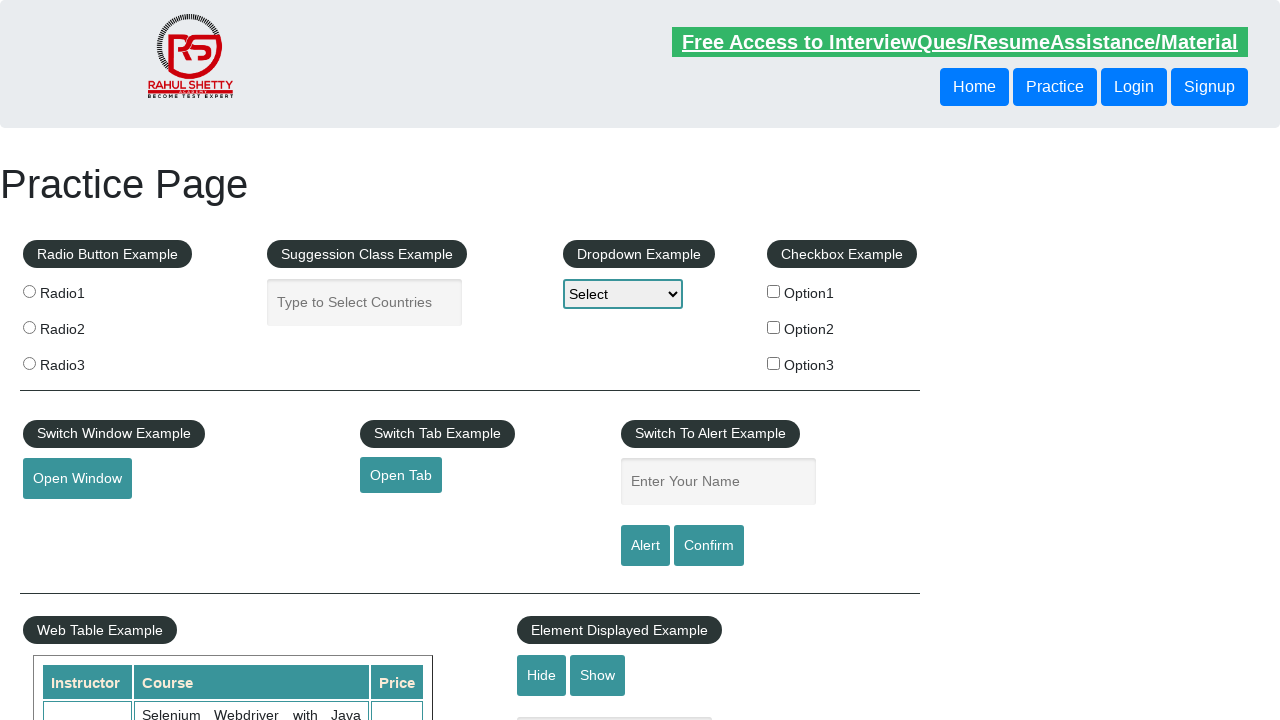

Alert dismissed
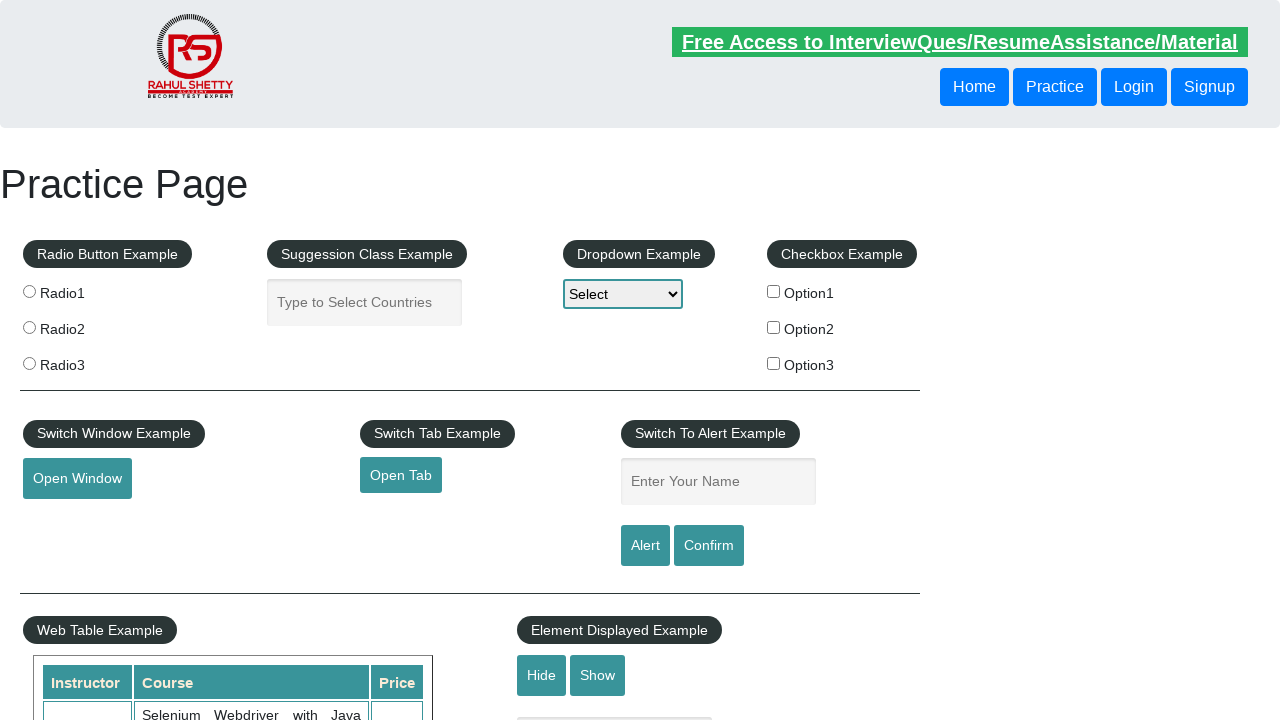

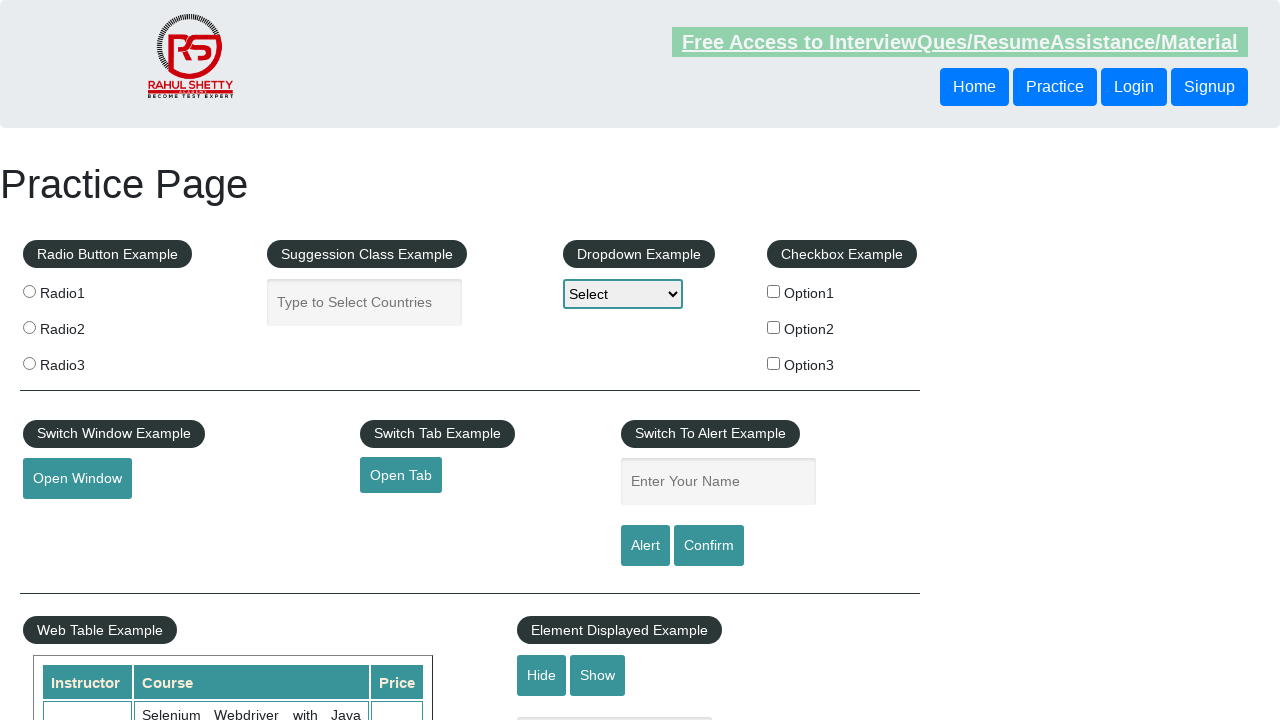